Tests filtering to display only completed items

Starting URL: https://demo.playwright.dev/todomvc

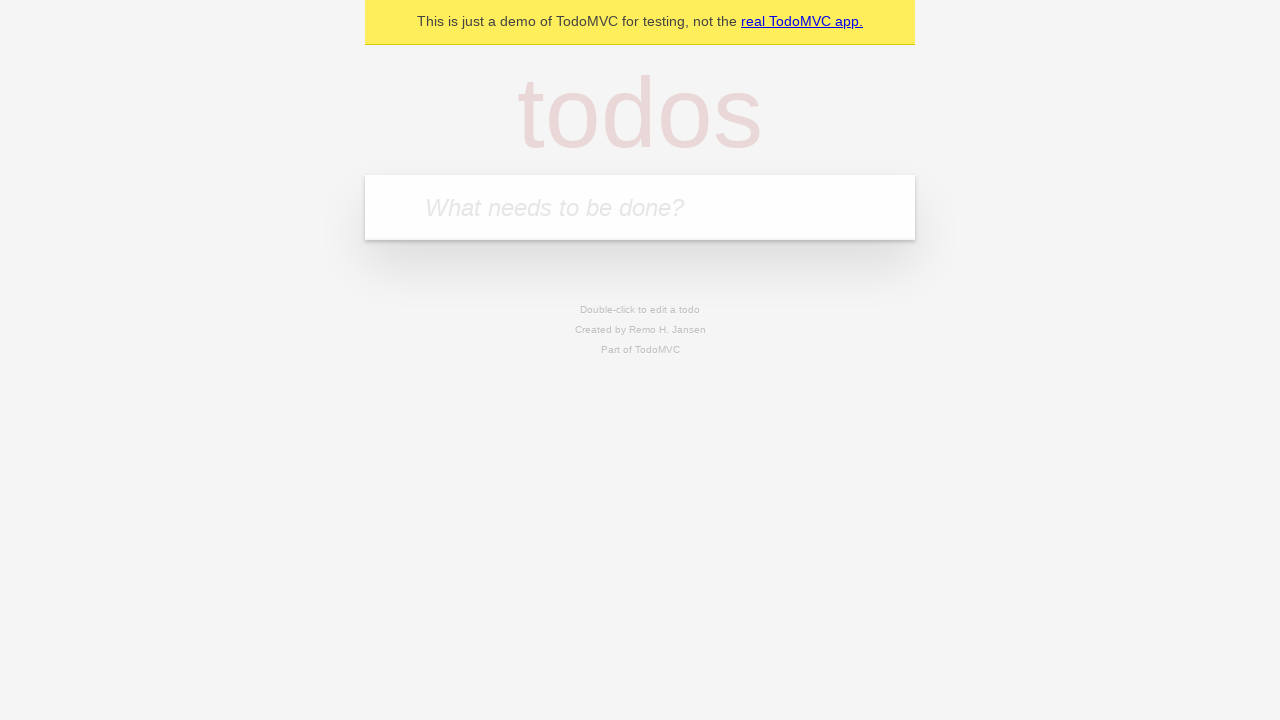

Filled todo input field with 'buy some cheese' on internal:attr=[placeholder="What needs to be done?"i]
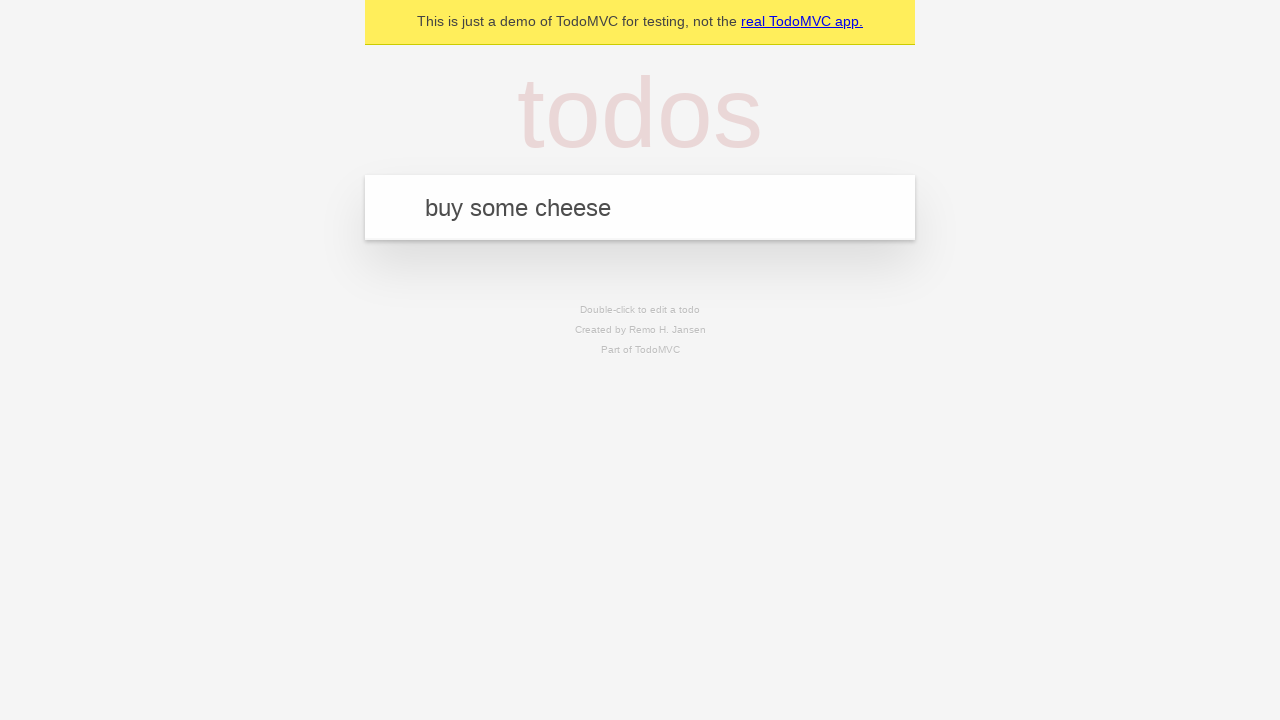

Pressed Enter to add todo 'buy some cheese' on internal:attr=[placeholder="What needs to be done?"i]
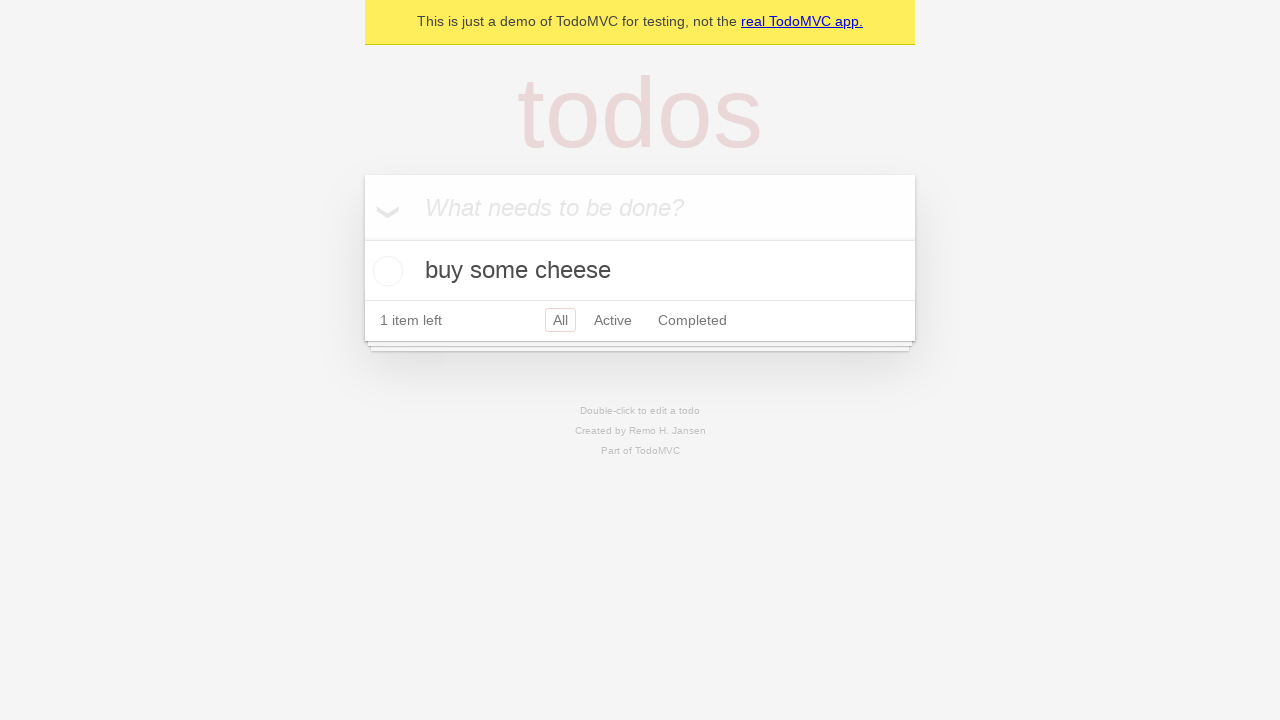

Filled todo input field with 'feed the cat' on internal:attr=[placeholder="What needs to be done?"i]
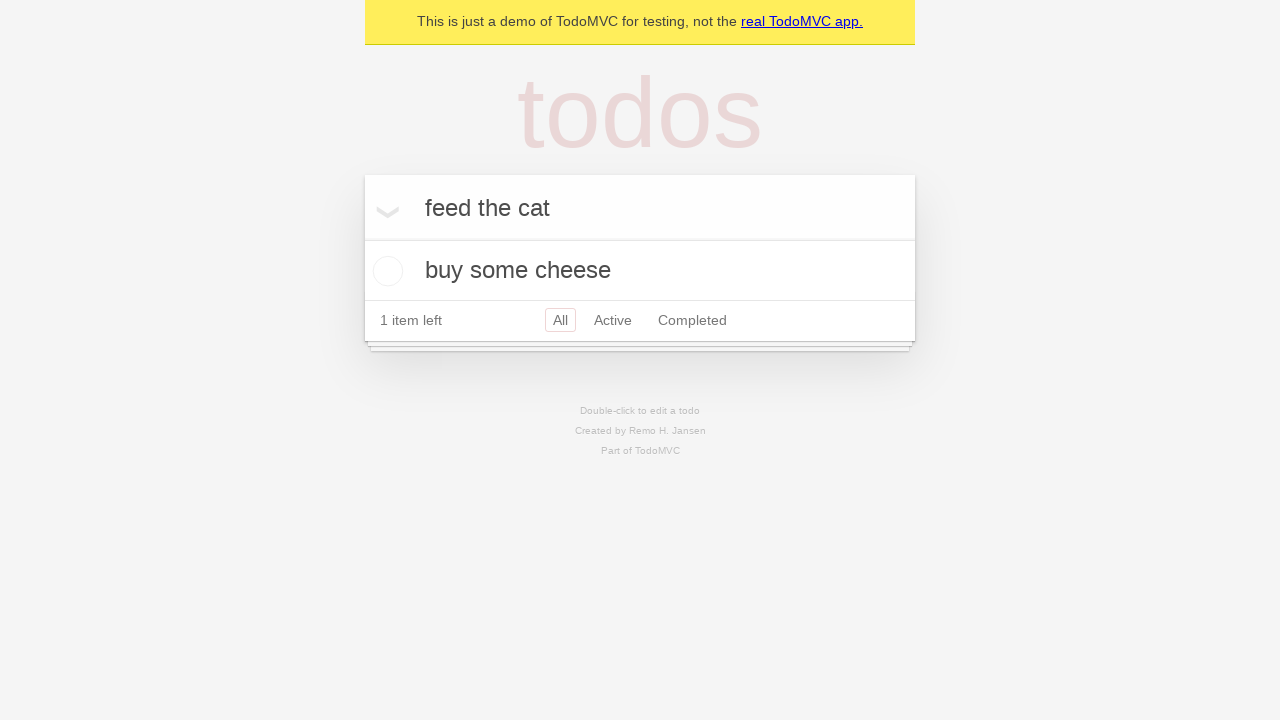

Pressed Enter to add todo 'feed the cat' on internal:attr=[placeholder="What needs to be done?"i]
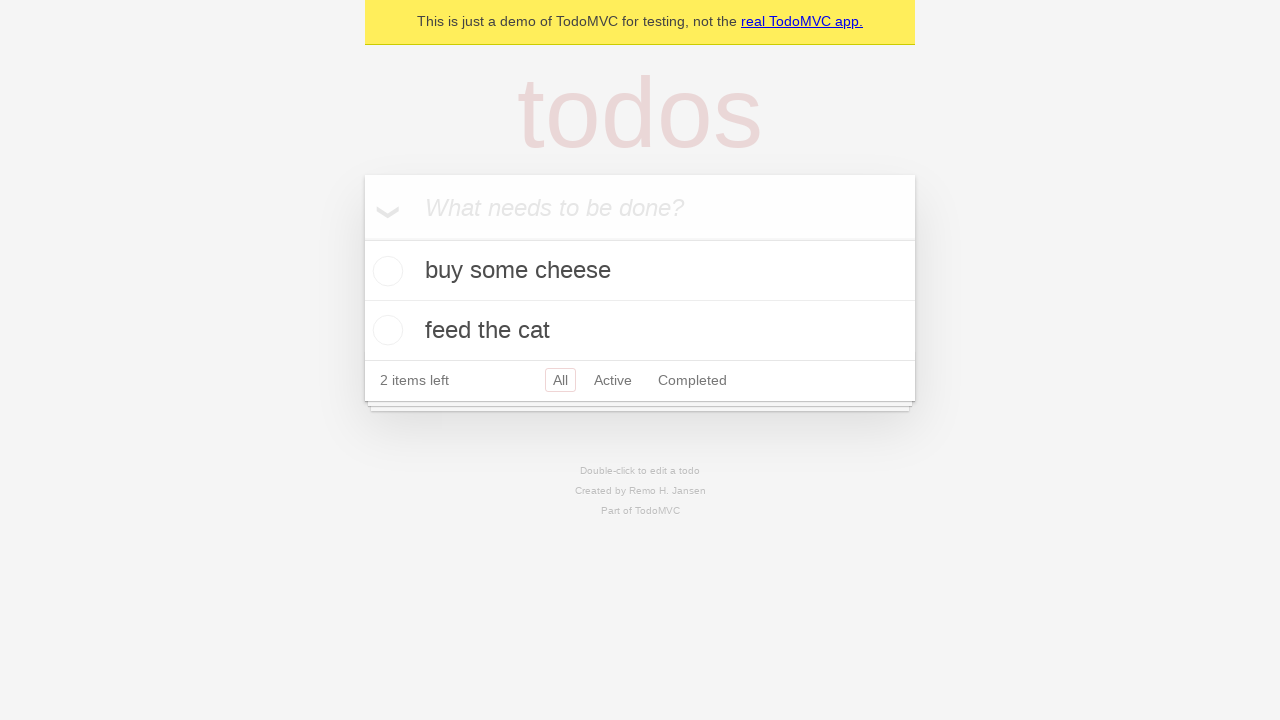

Filled todo input field with 'book a doctors appointment' on internal:attr=[placeholder="What needs to be done?"i]
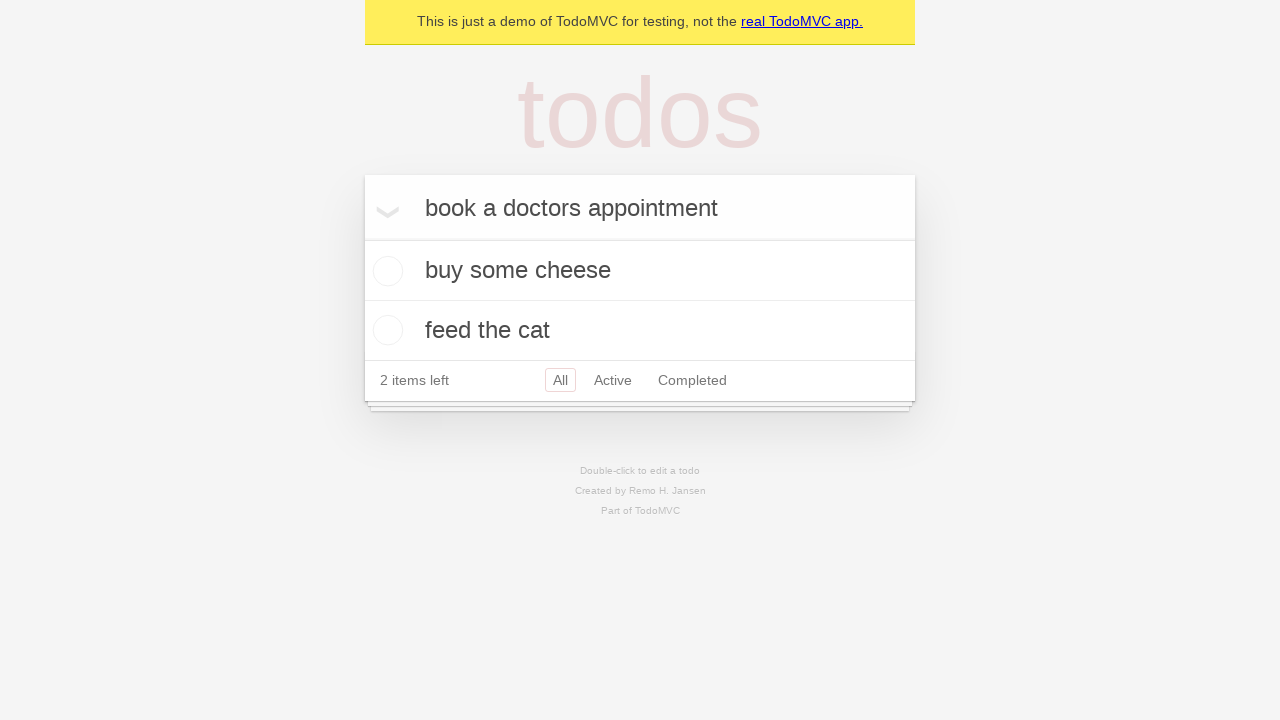

Pressed Enter to add todo 'book a doctors appointment' on internal:attr=[placeholder="What needs to be done?"i]
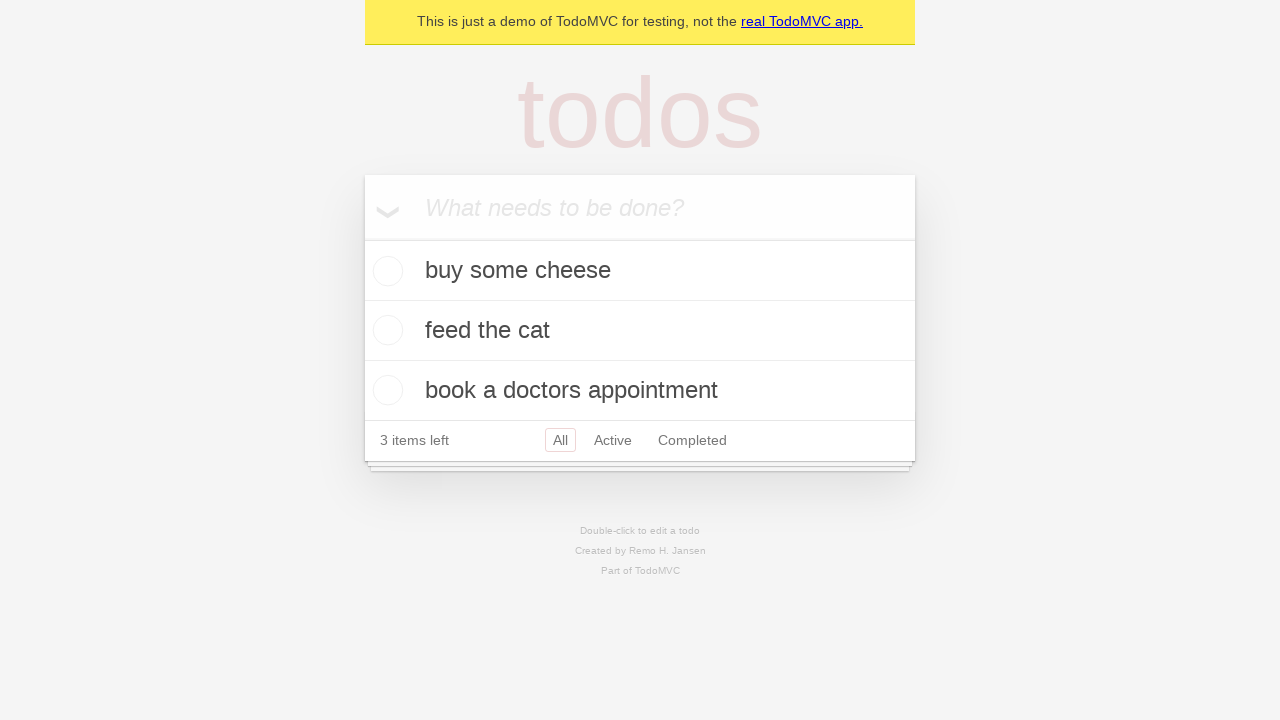

Checked the second todo item to mark it as completed at (385, 330) on internal:testid=[data-testid="todo-item"s] >> nth=1 >> internal:role=checkbox
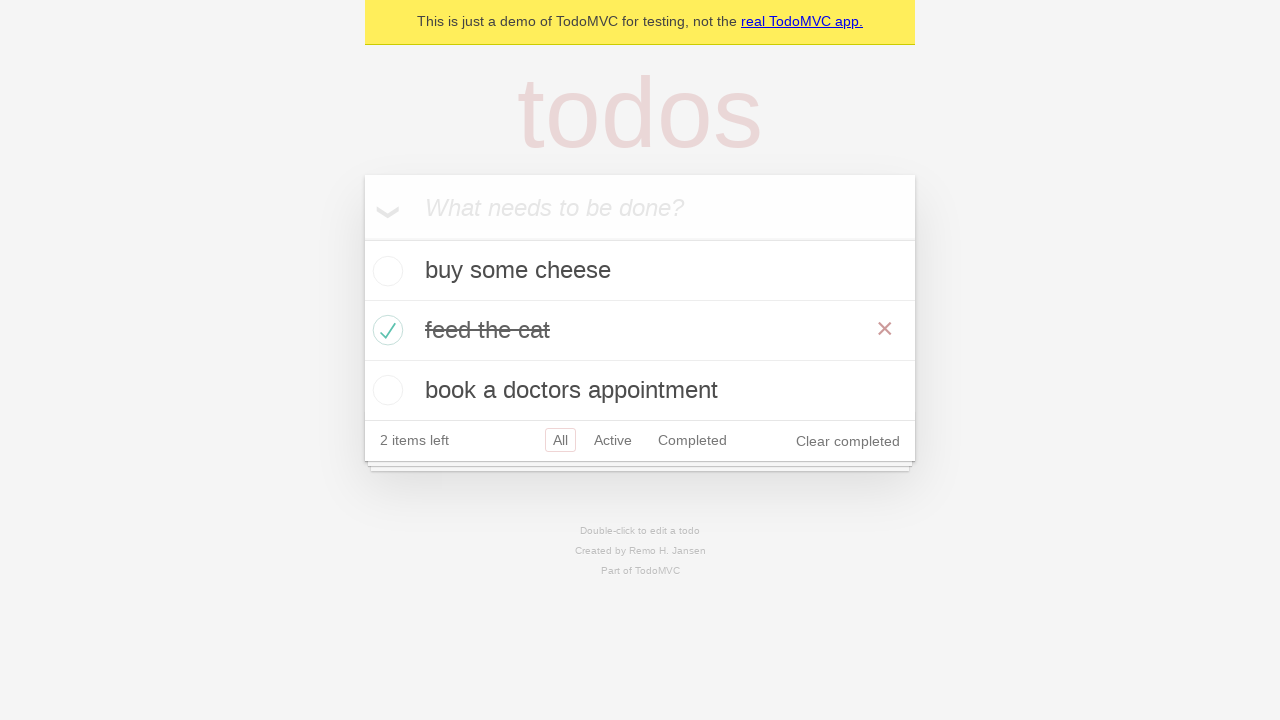

Clicked the Completed filter to display only completed items at (692, 440) on internal:role=link[name="Completed"i]
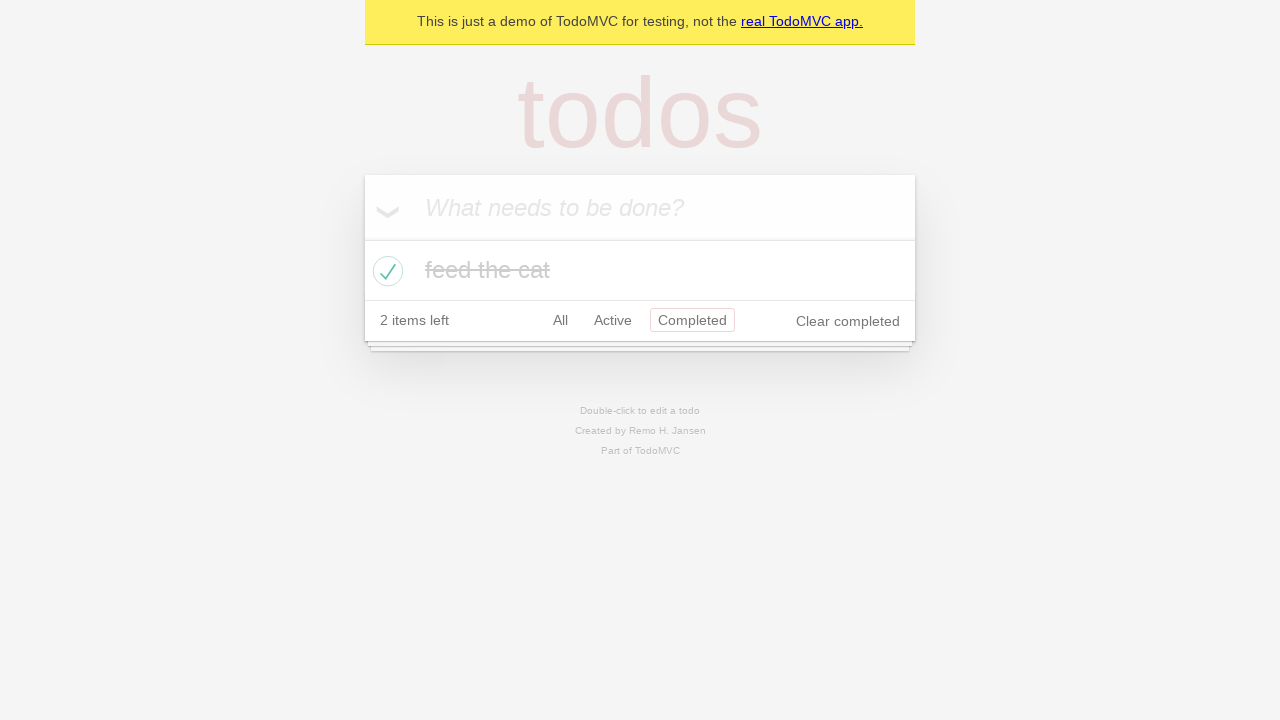

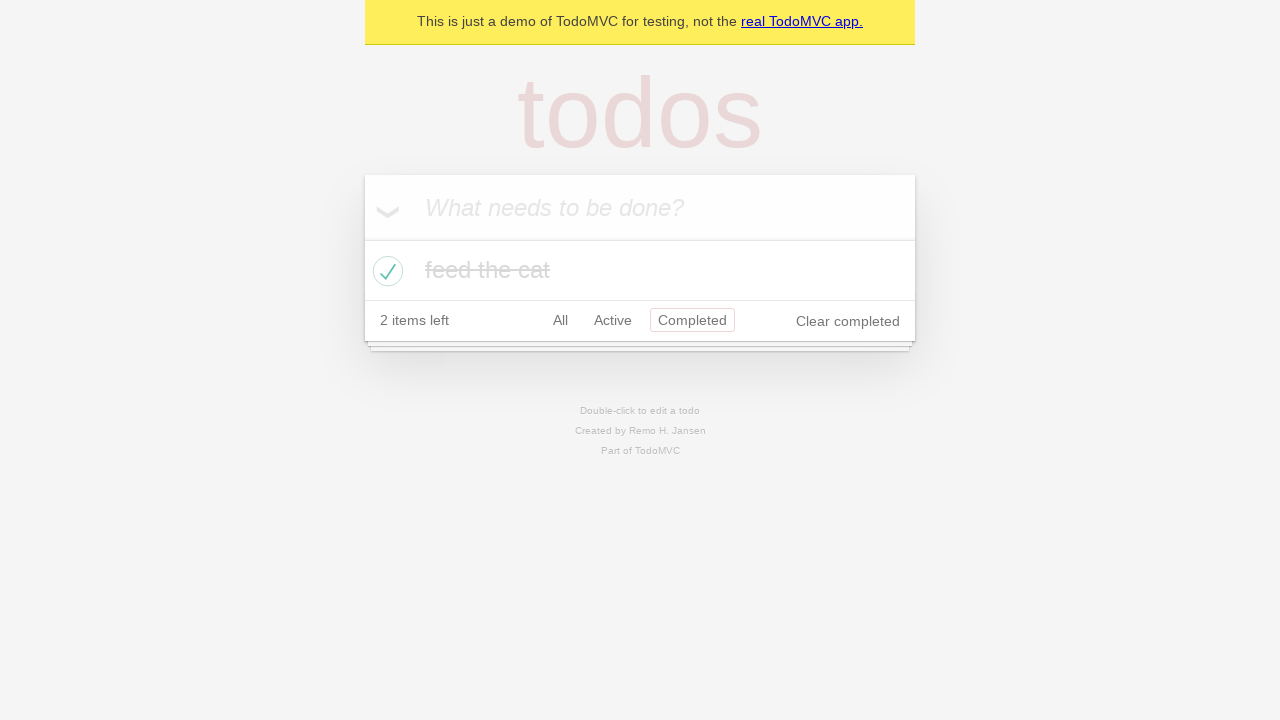